Tests dropdown functionality on a registration page by interacting with Skills, Year, Day, and Month dropdown elements, verifying they load and can be inspected.

Starting URL: http://demo.automationtesting.in/Register.html

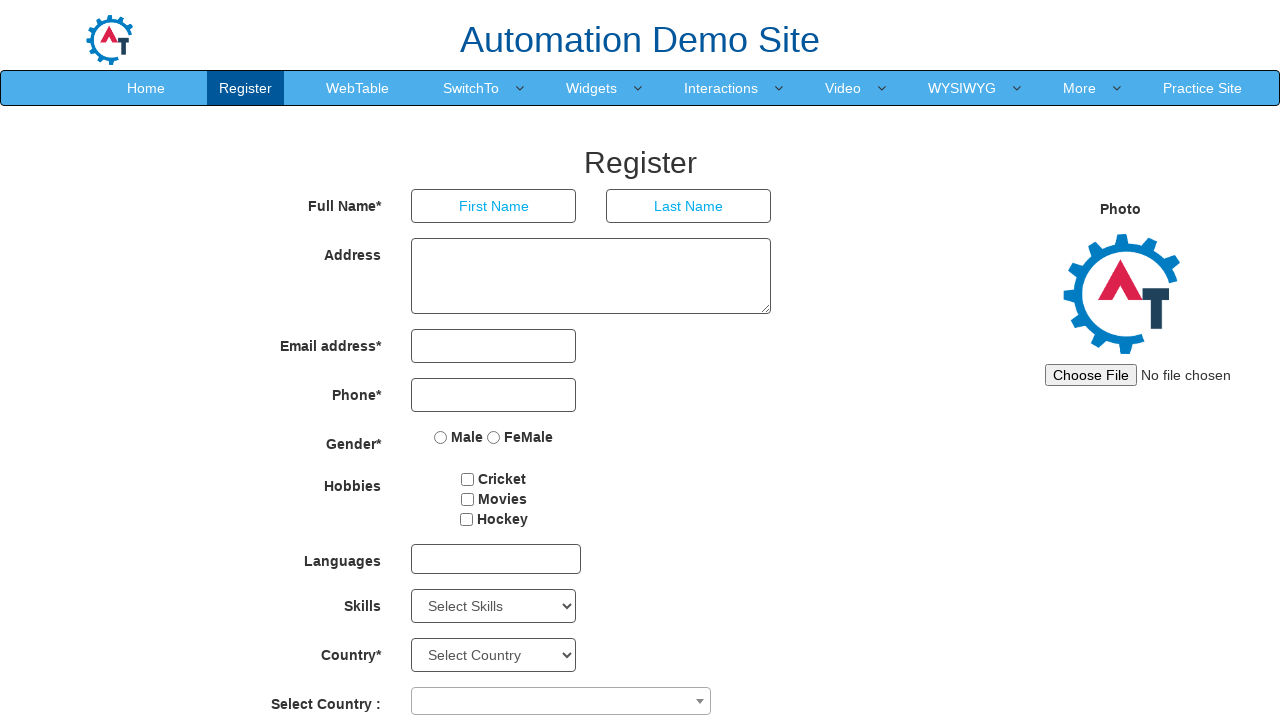

Navigated to registration page at http://demo.automationtesting.in/Register.html
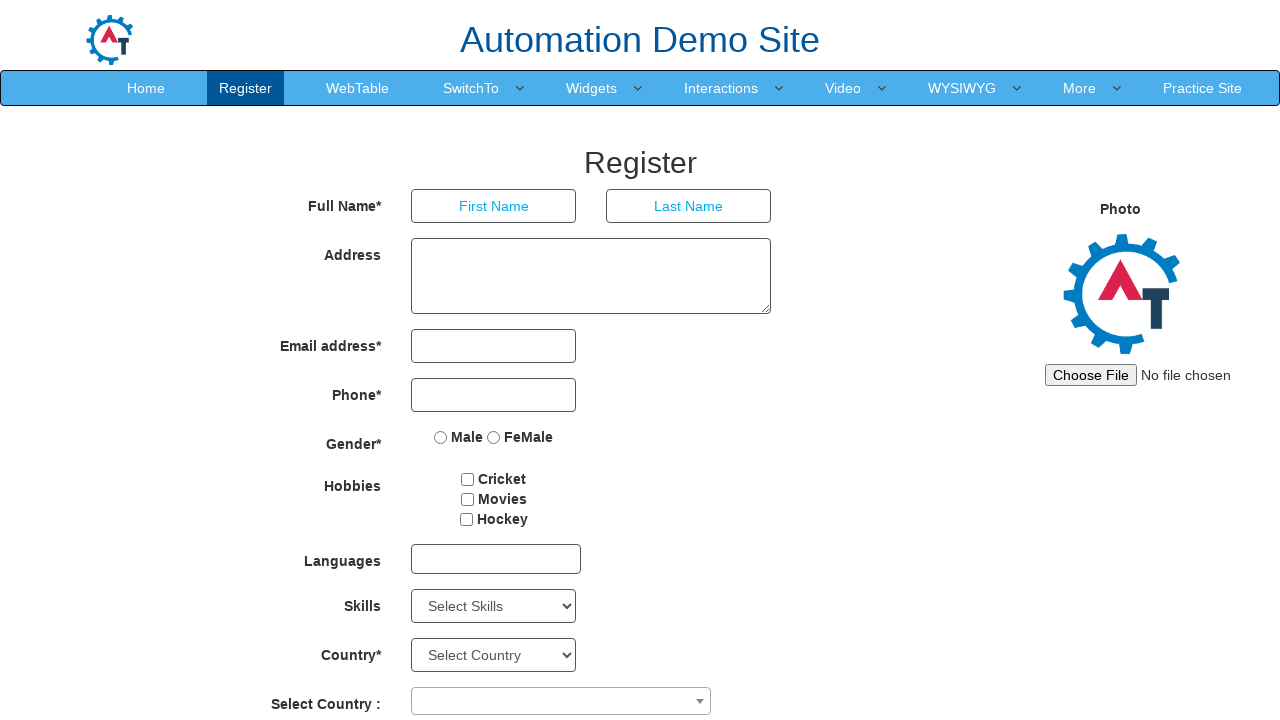

Skills dropdown became visible
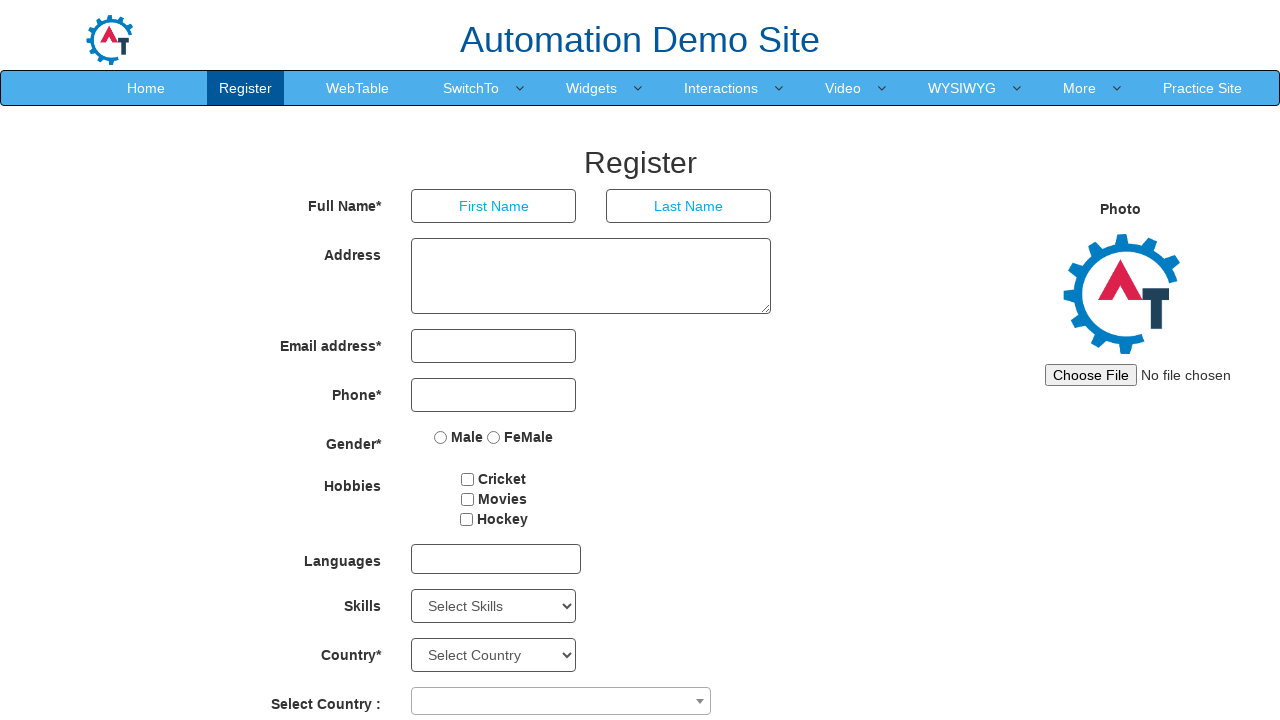

Located Skills dropdown element
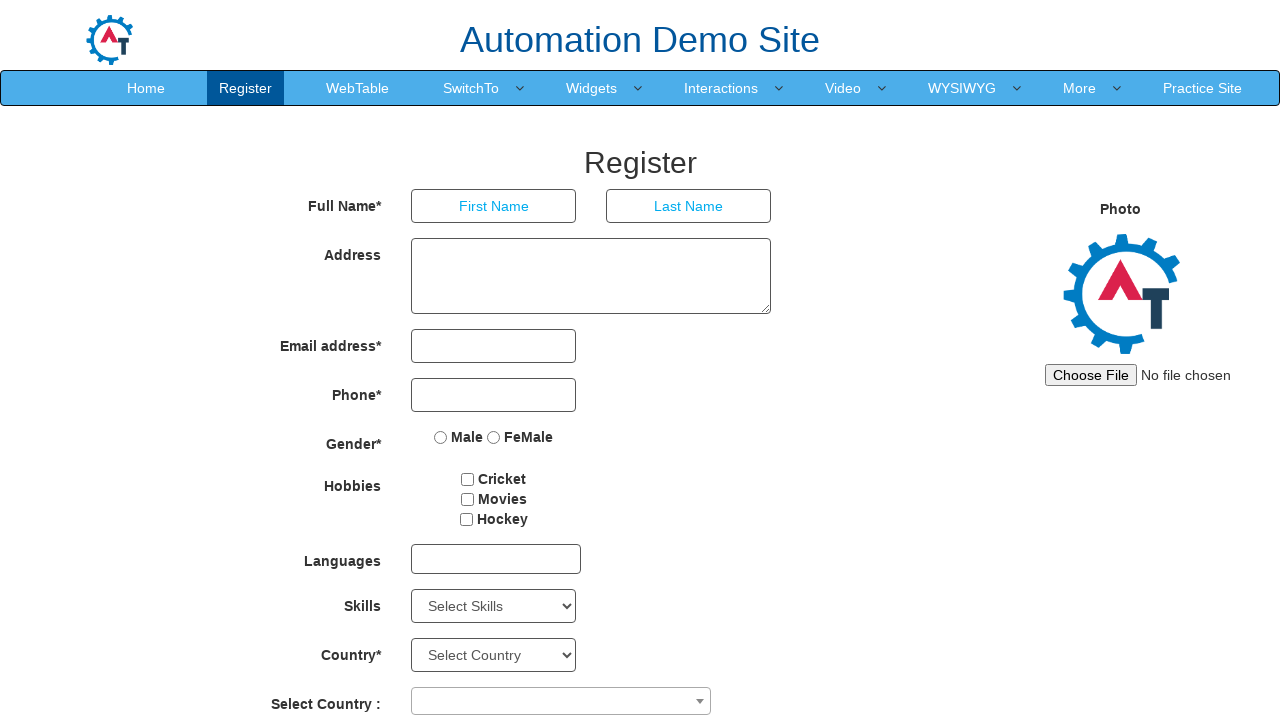

Retrieved all options from Skills dropdown
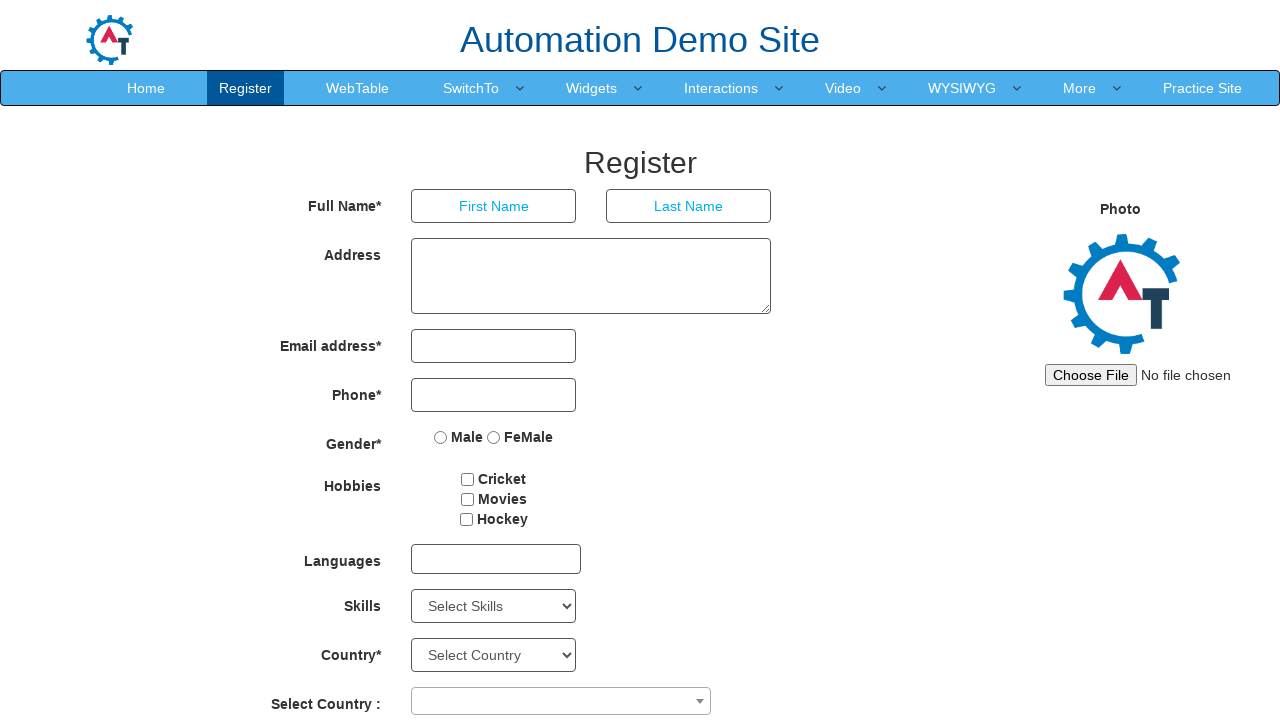

Selected 'Analytics' from Skills dropdown on #Skills
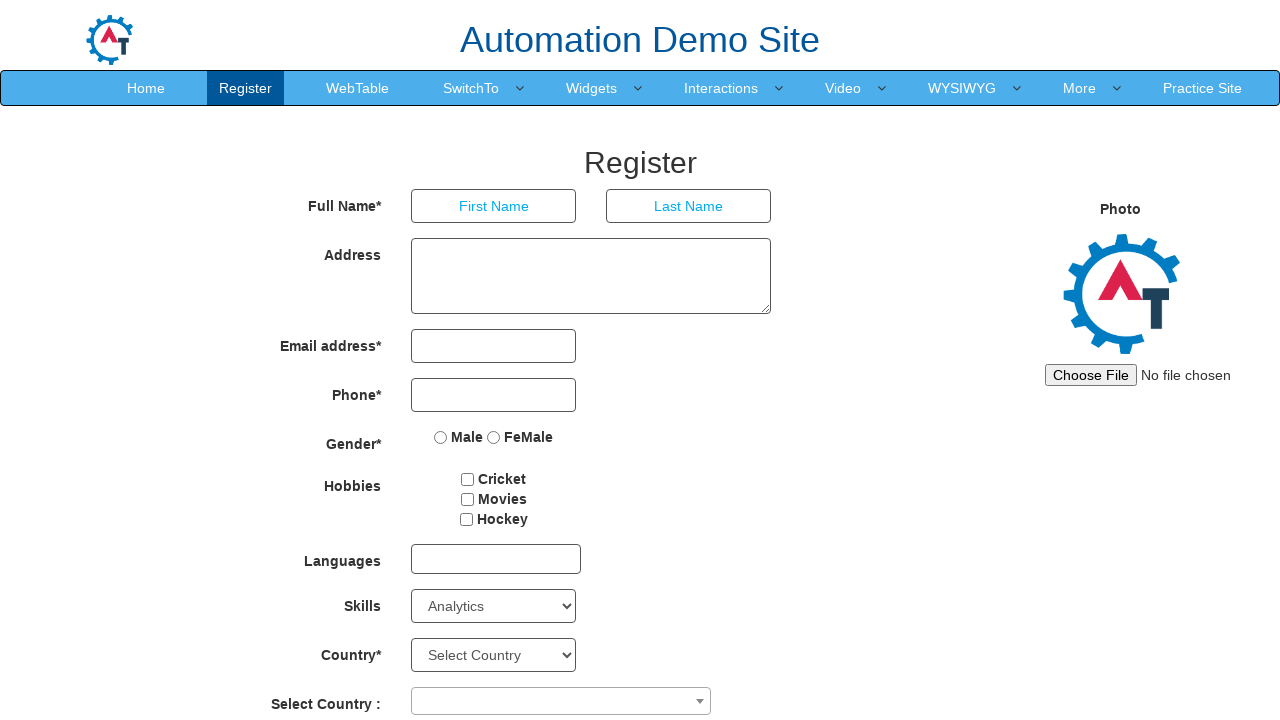

Year dropdown became visible
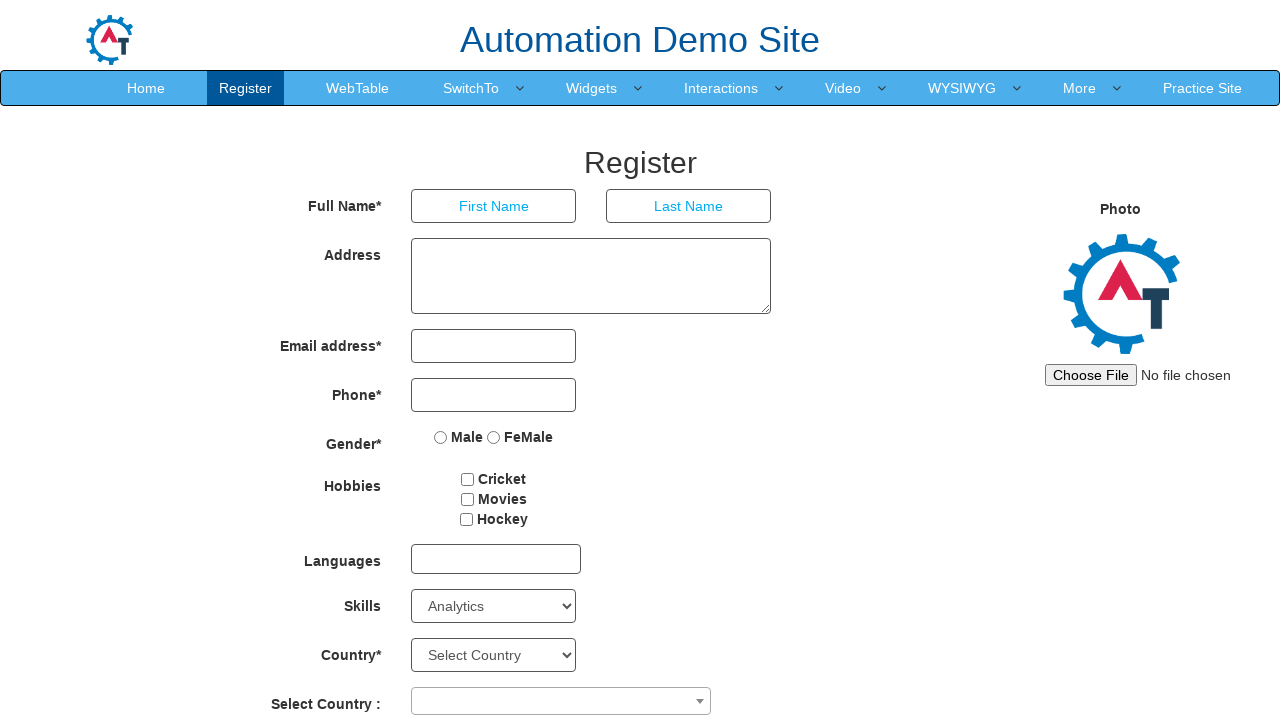

Selected '1990' from Year dropdown on #yearbox
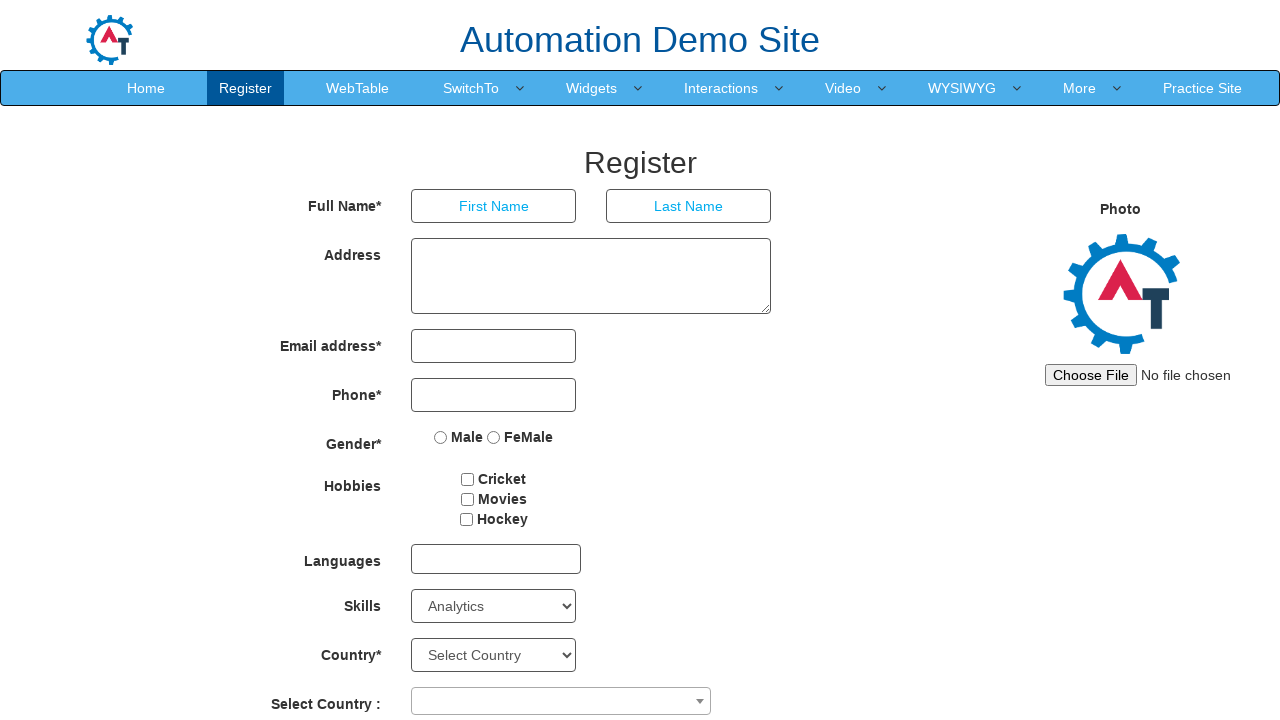

Day dropdown became visible
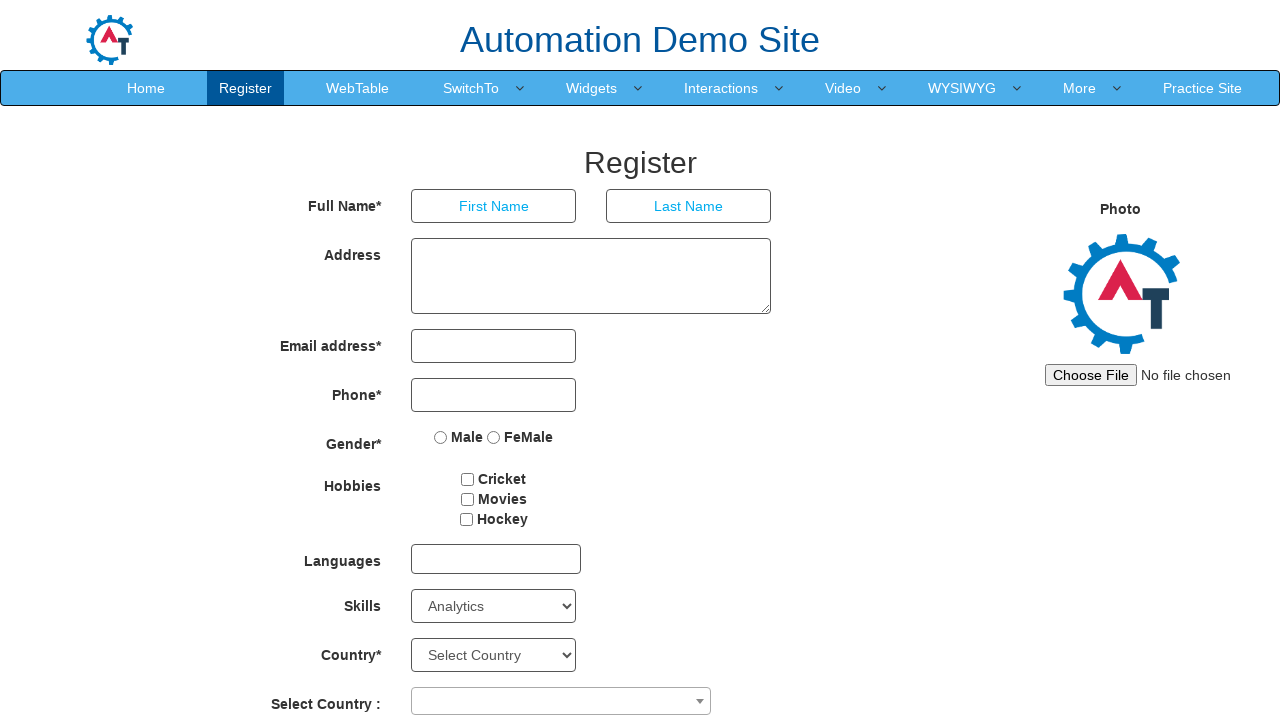

Selected '15' from Day dropdown on #daybox
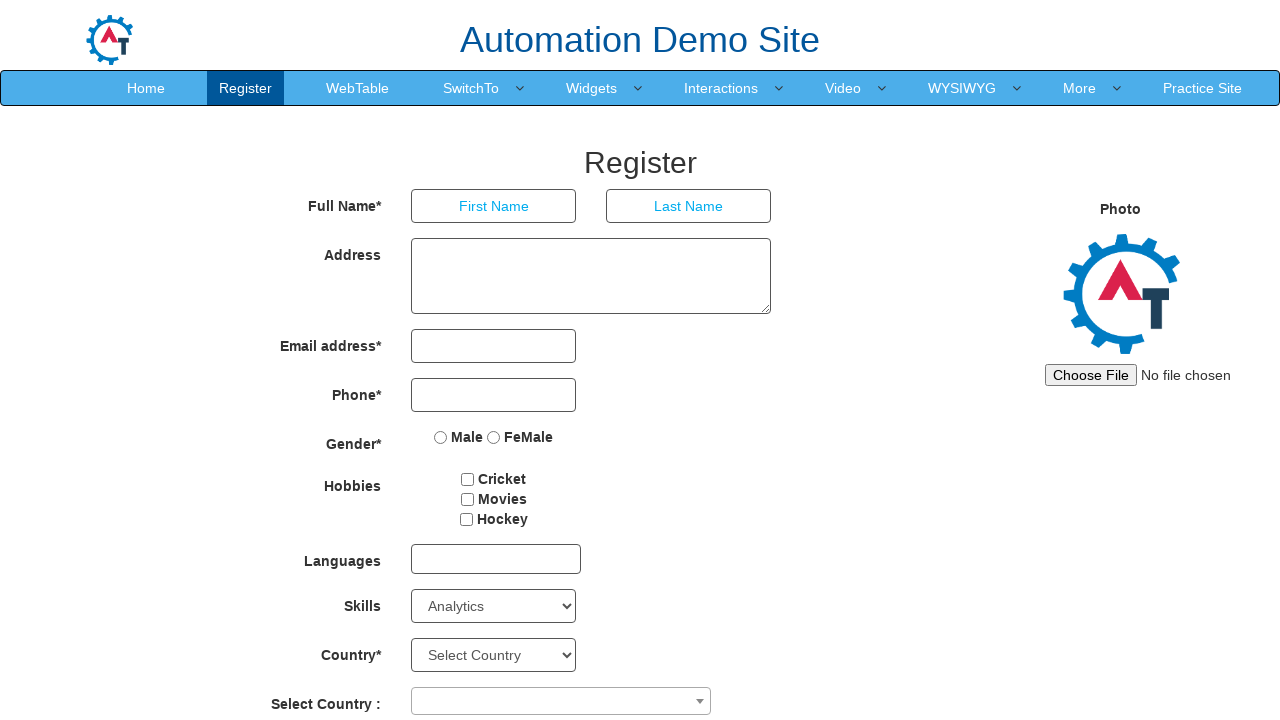

Month dropdown became visible
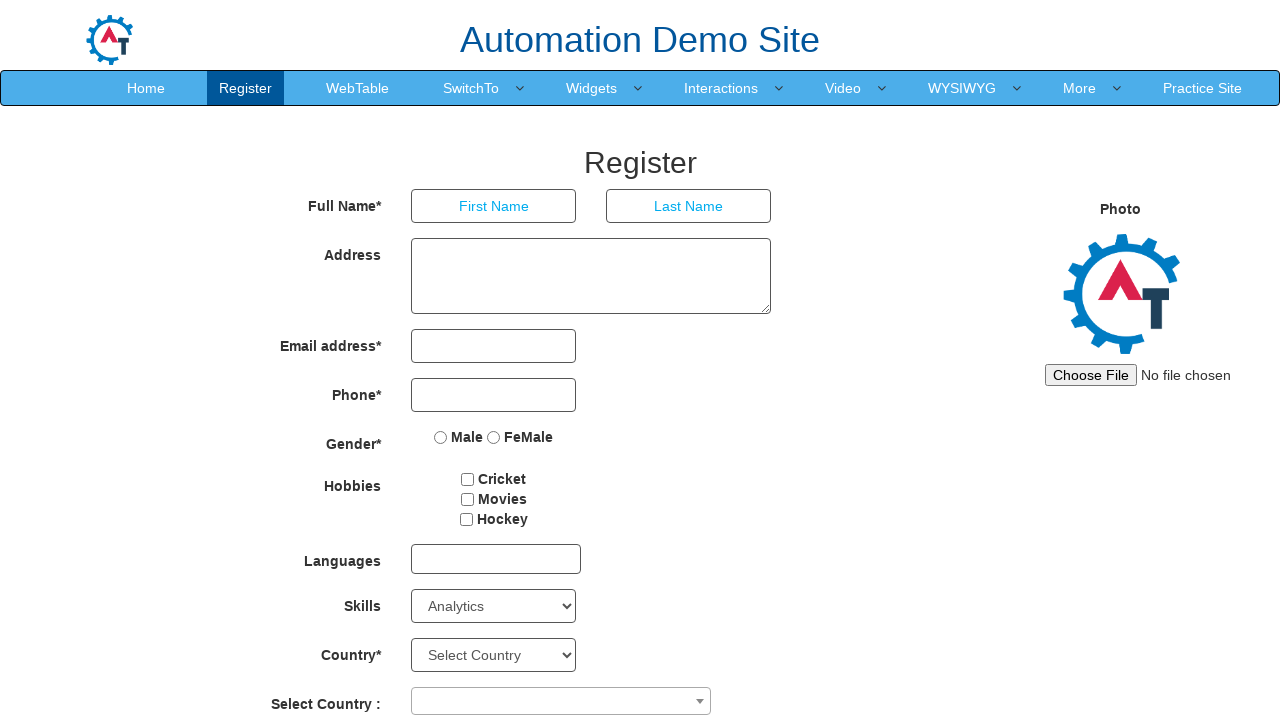

Selected 'June' from Month dropdown on select[placeholder='Month']
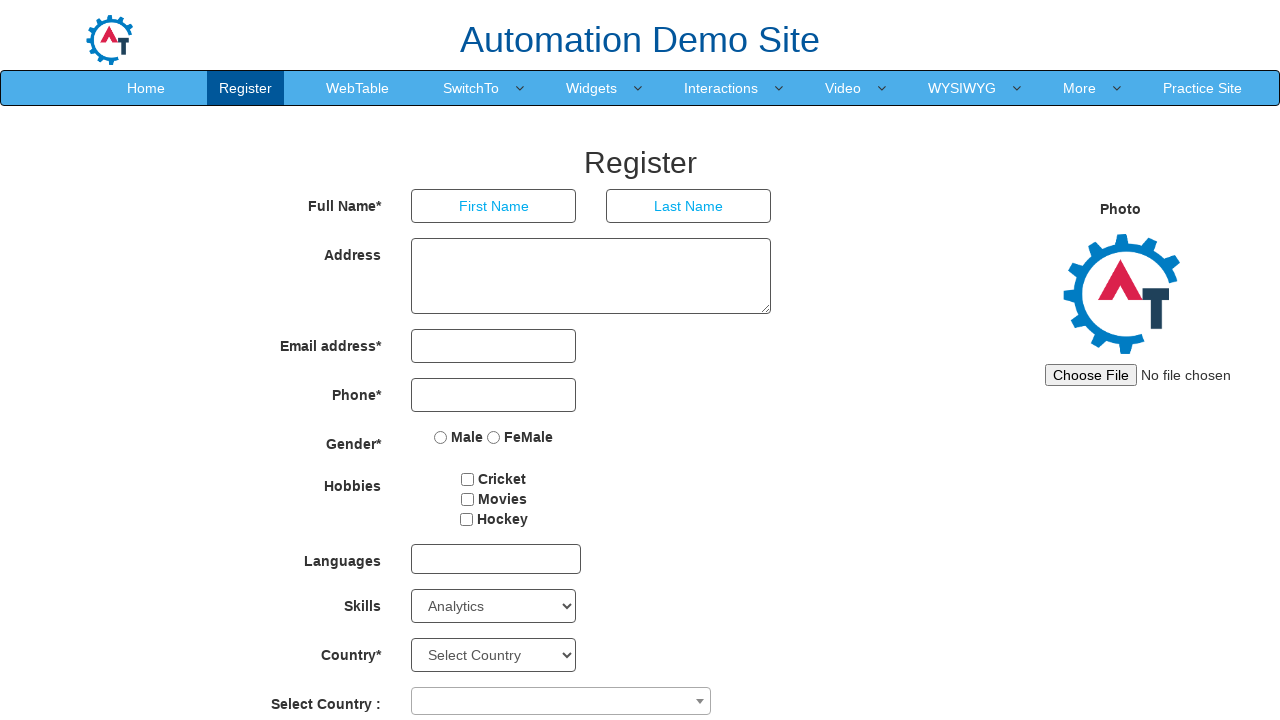

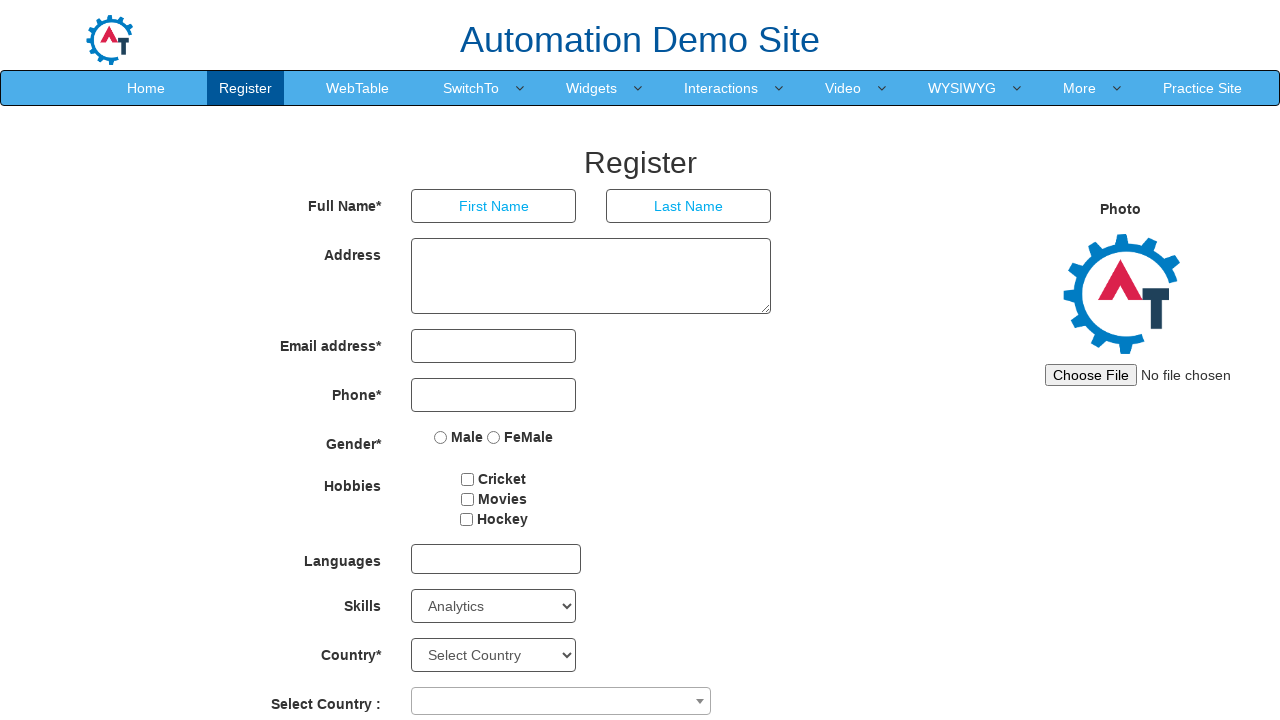